Tests form filling functionality by clicking a specific link, then filling out a form with first name, last name, city, and country fields before submitting.

Starting URL: http://suninjuly.github.io/find_link_text

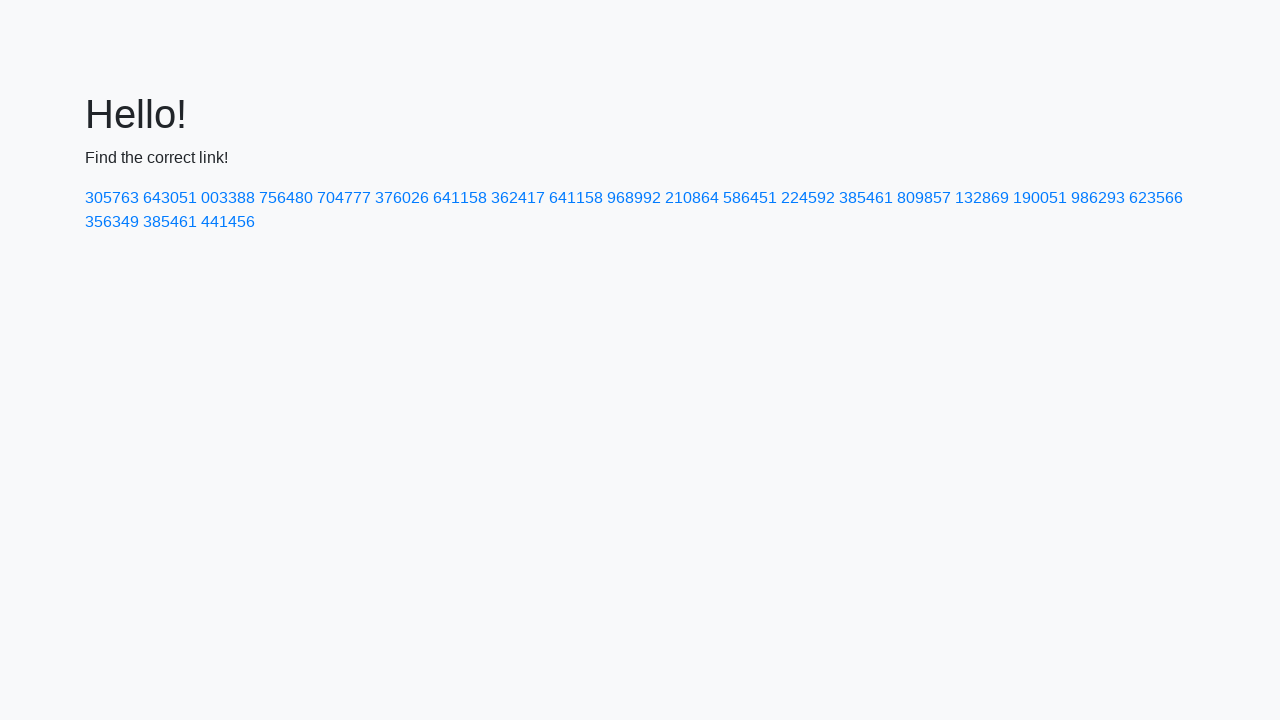

Clicked link with text '224592' at (808, 198) on a:text('224592')
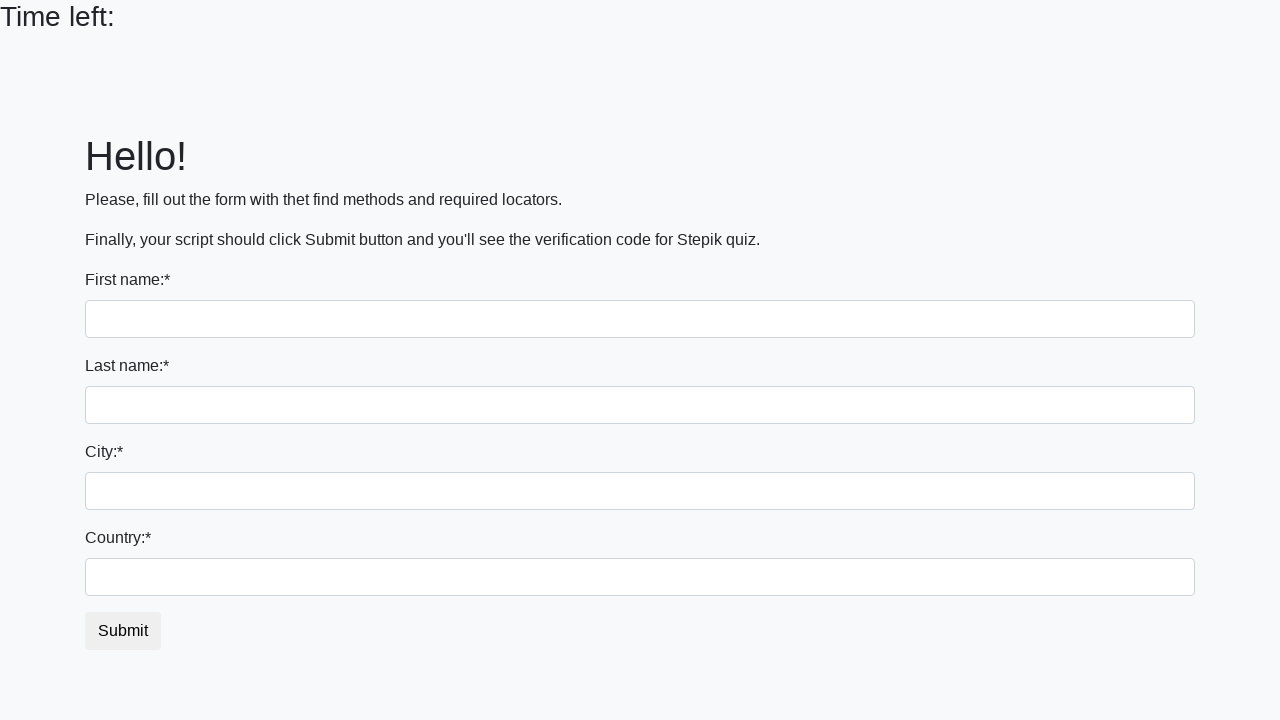

Filled first name field with 'Ivan' on input
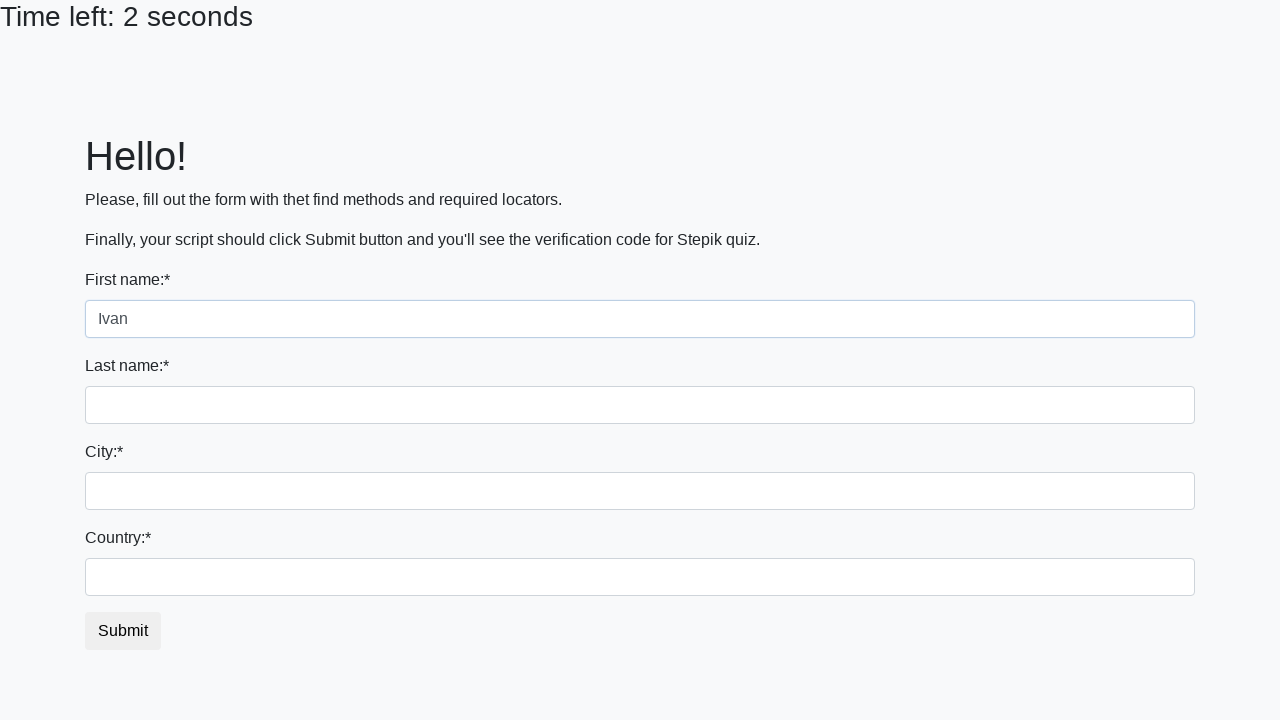

Filled last name field with 'Petrov' on input[name='last_name']
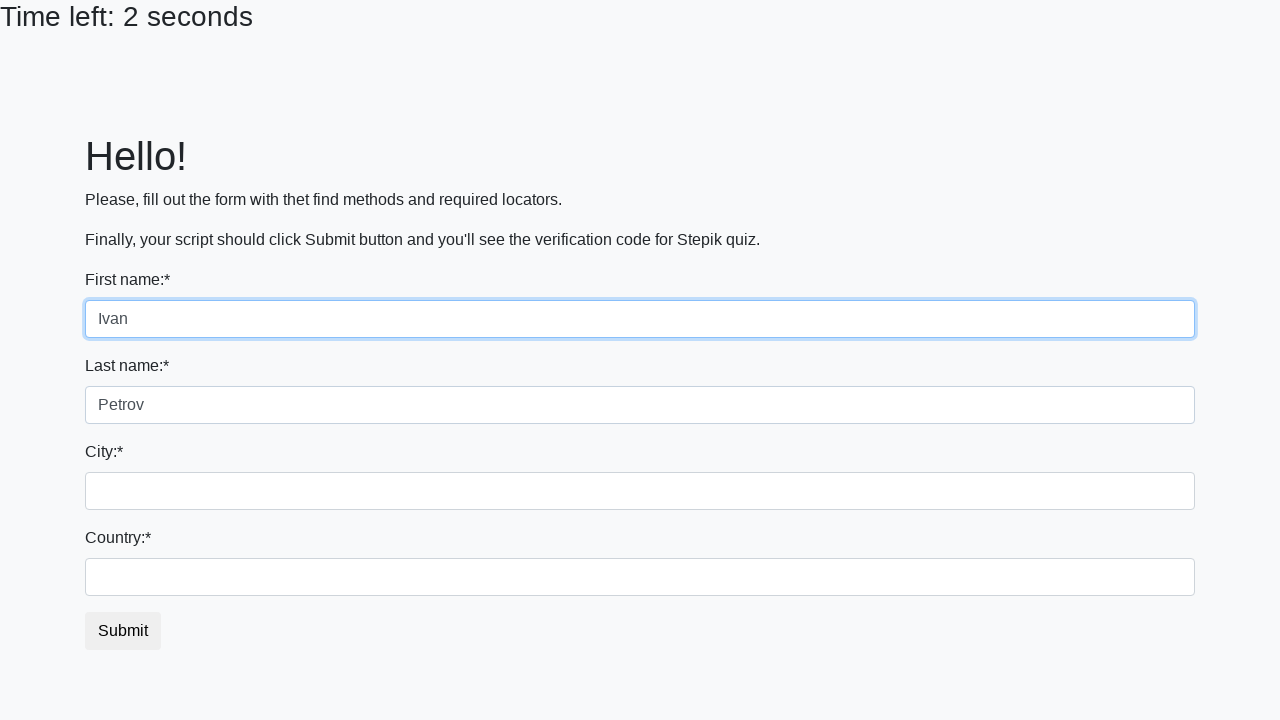

Filled city field with 'Smolensk' on .city
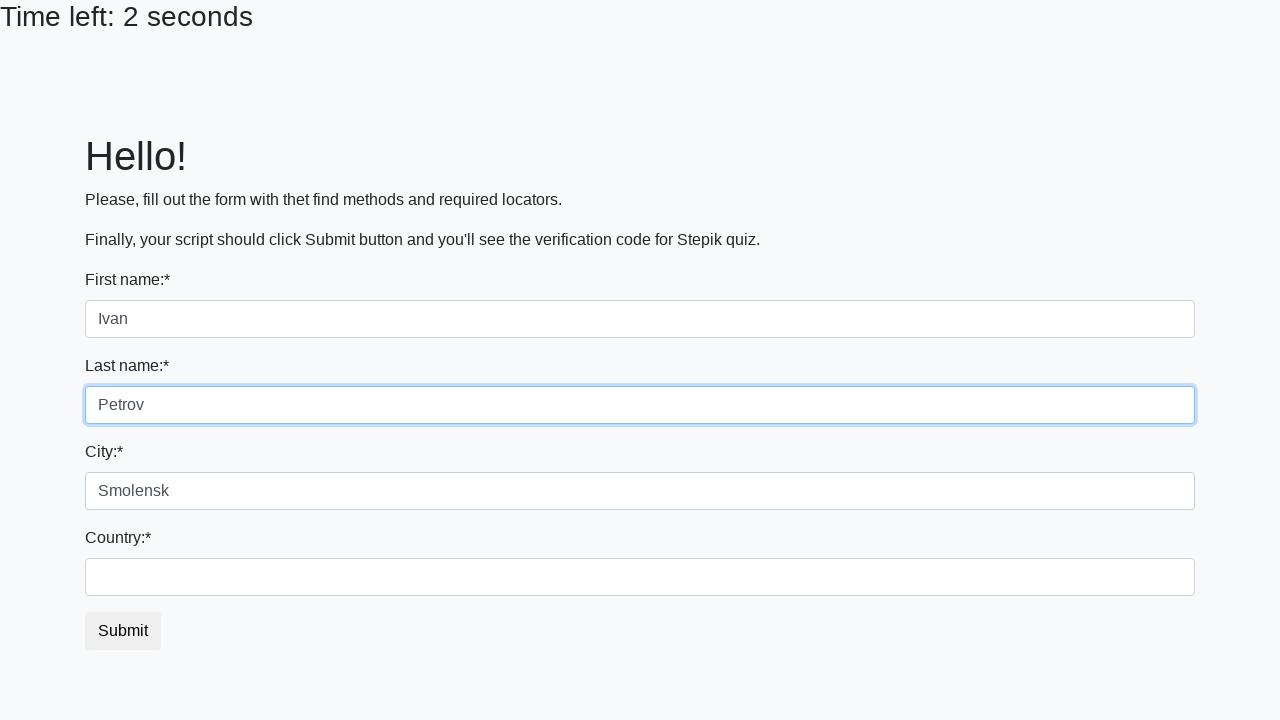

Filled country field with 'Russia' on #country
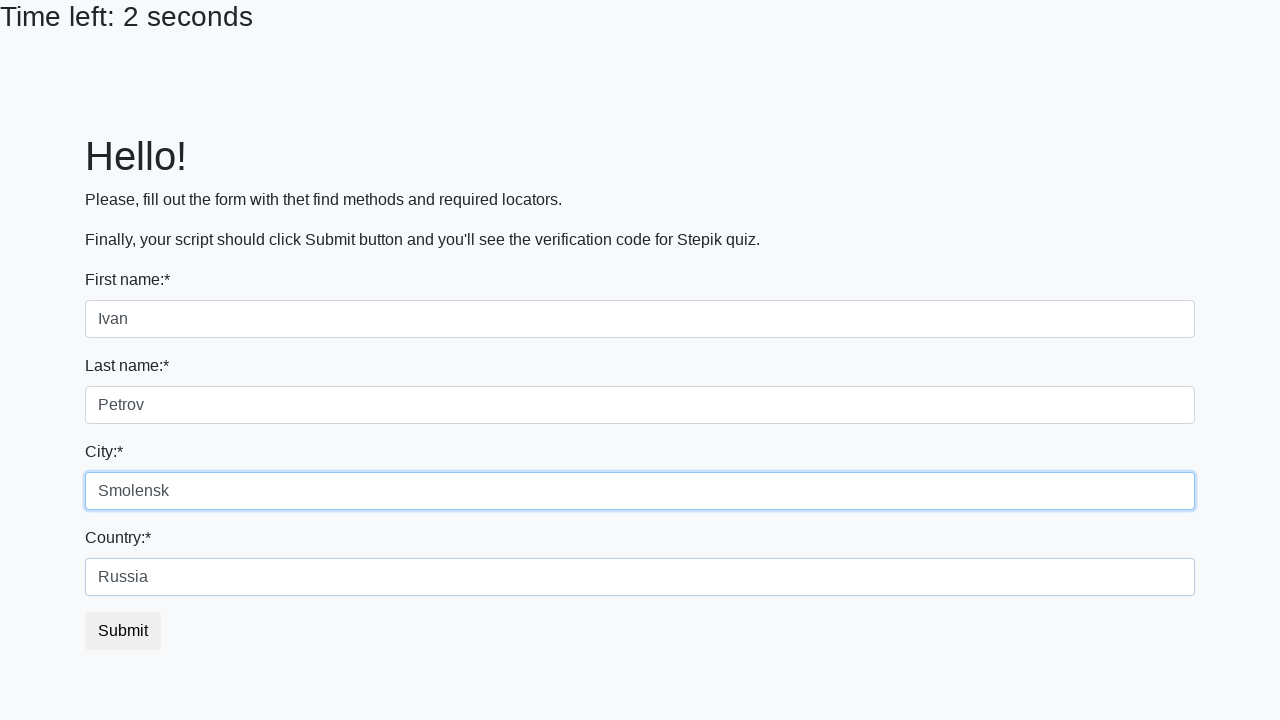

Clicked submit button to submit form at (123, 631) on button.btn
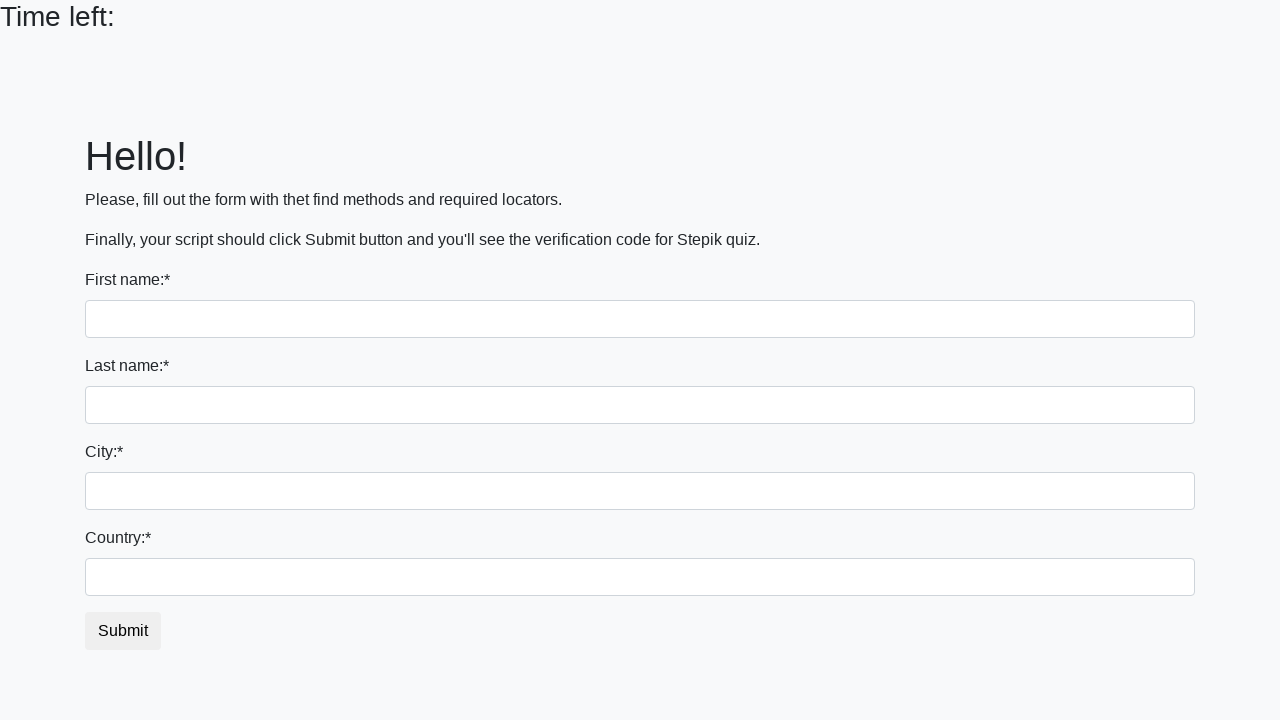

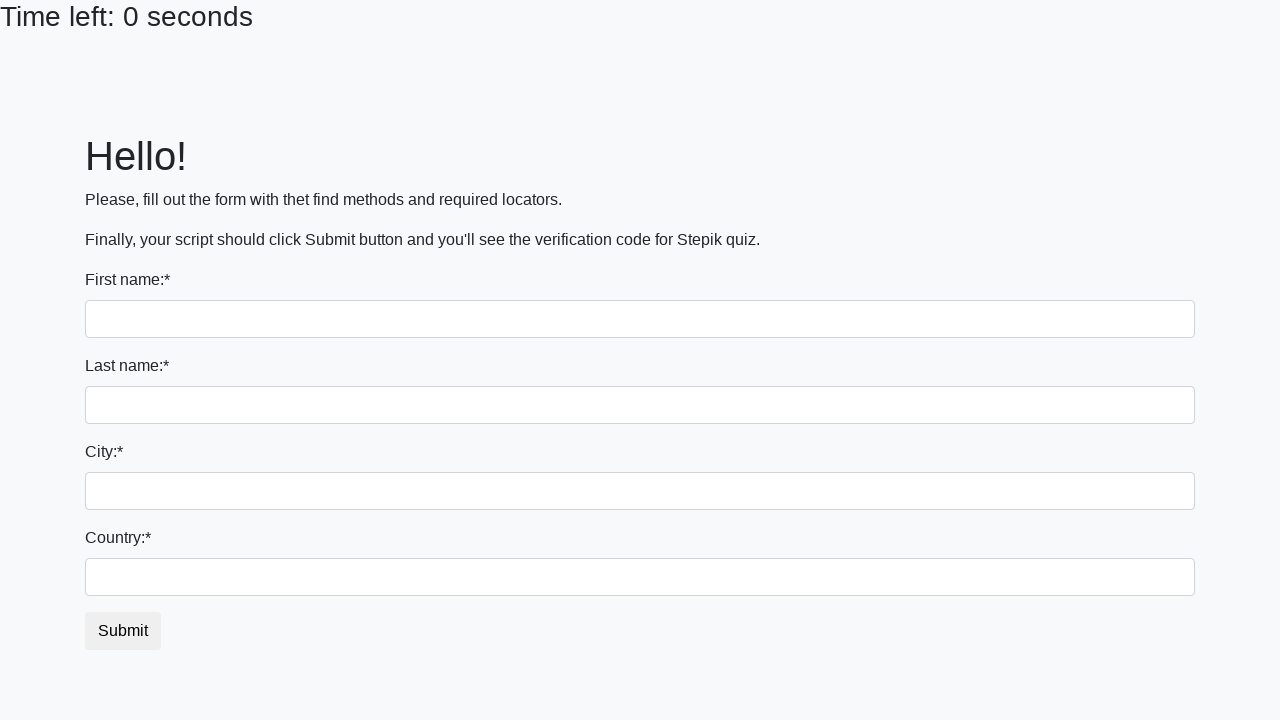